Tests dynamic controls by clicking the remove button and waiting for the Add button to appear

Starting URL: http://the-internet.herokuapp.com/dynamic_controls

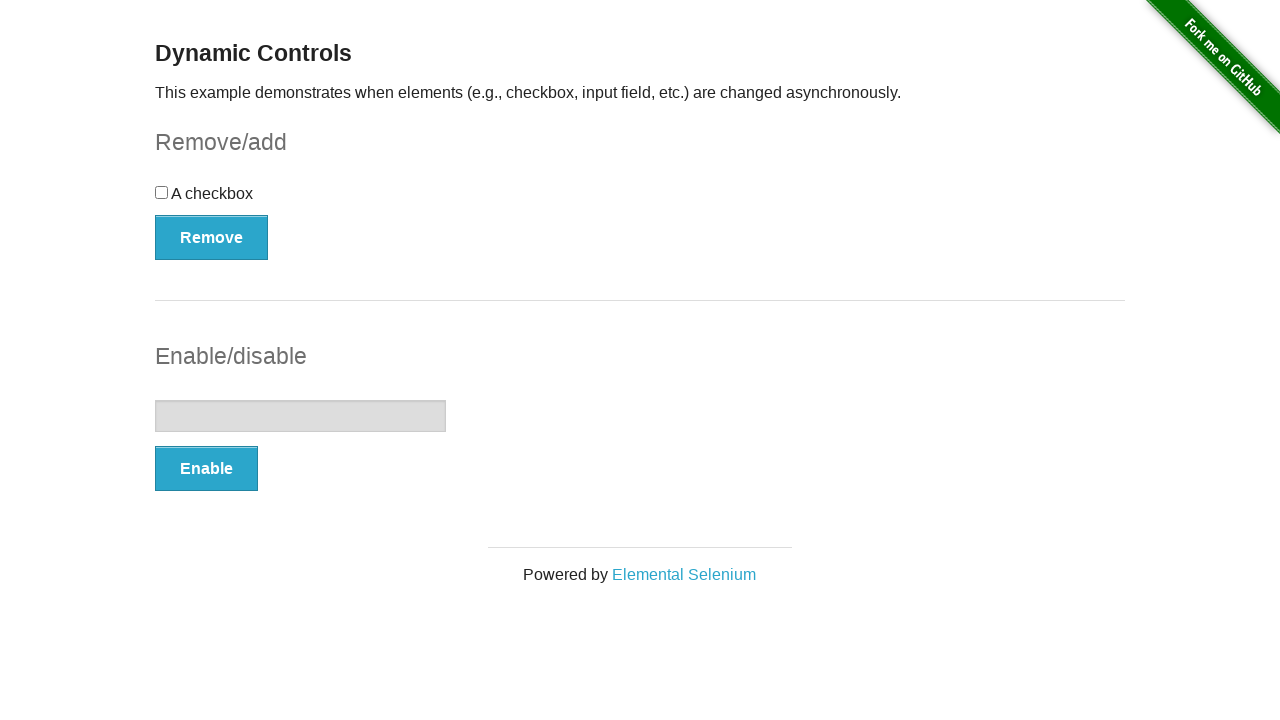

Clicked the remove button to trigger dynamic content change at (212, 237) on xpath=//button[@type='button']
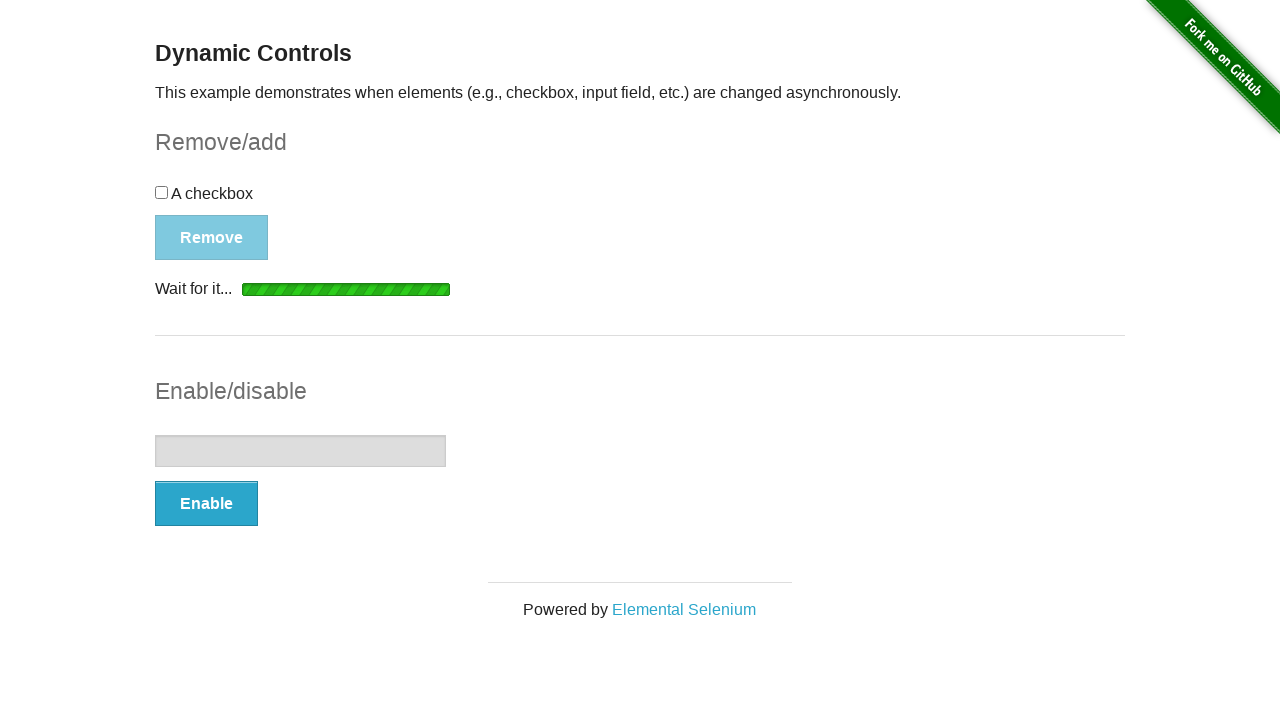

Waited for the Add button to appear and be visible
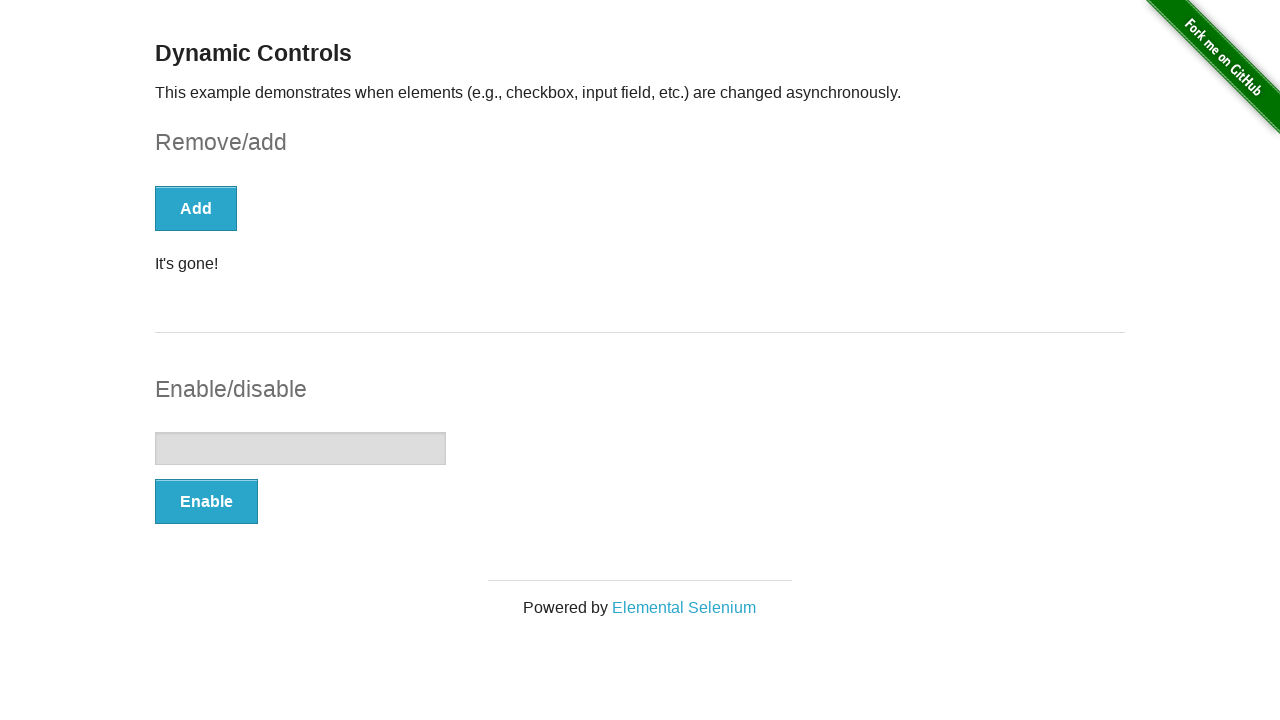

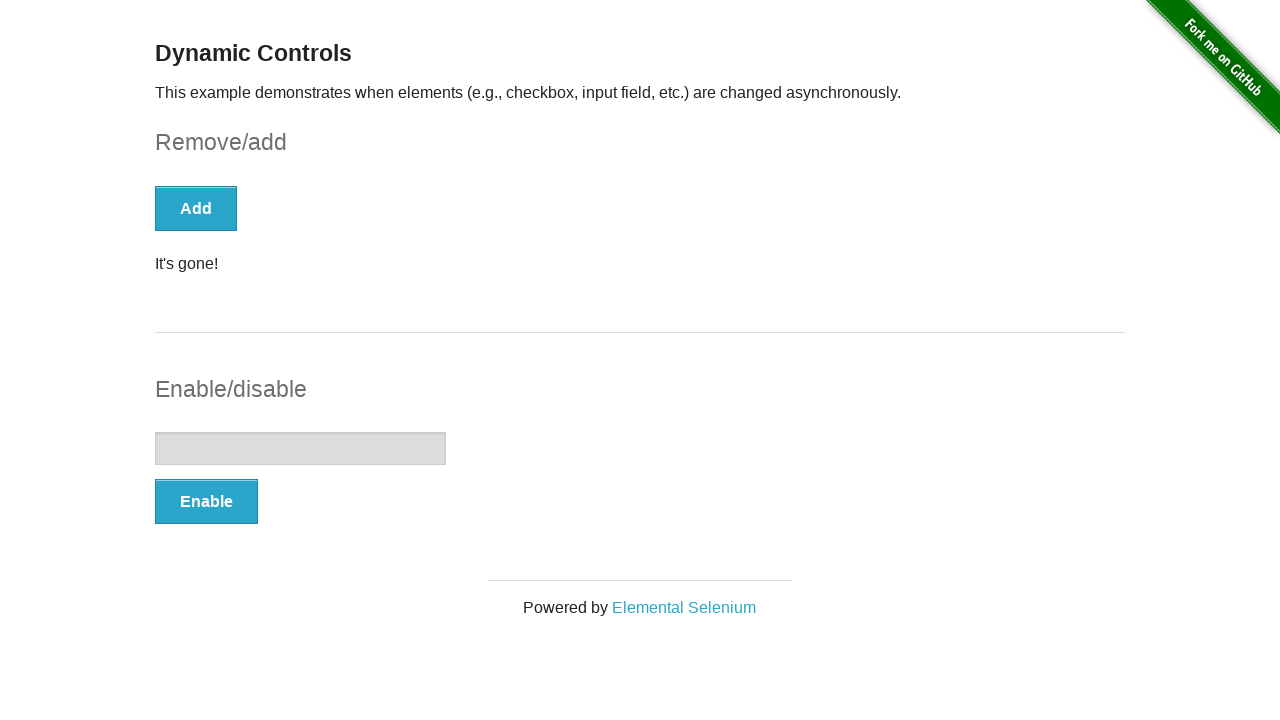